Tests the text box form by entering both full name and email, submitting the form, and verifying both values appear in the output

Starting URL: https://demoqa.com/text-box

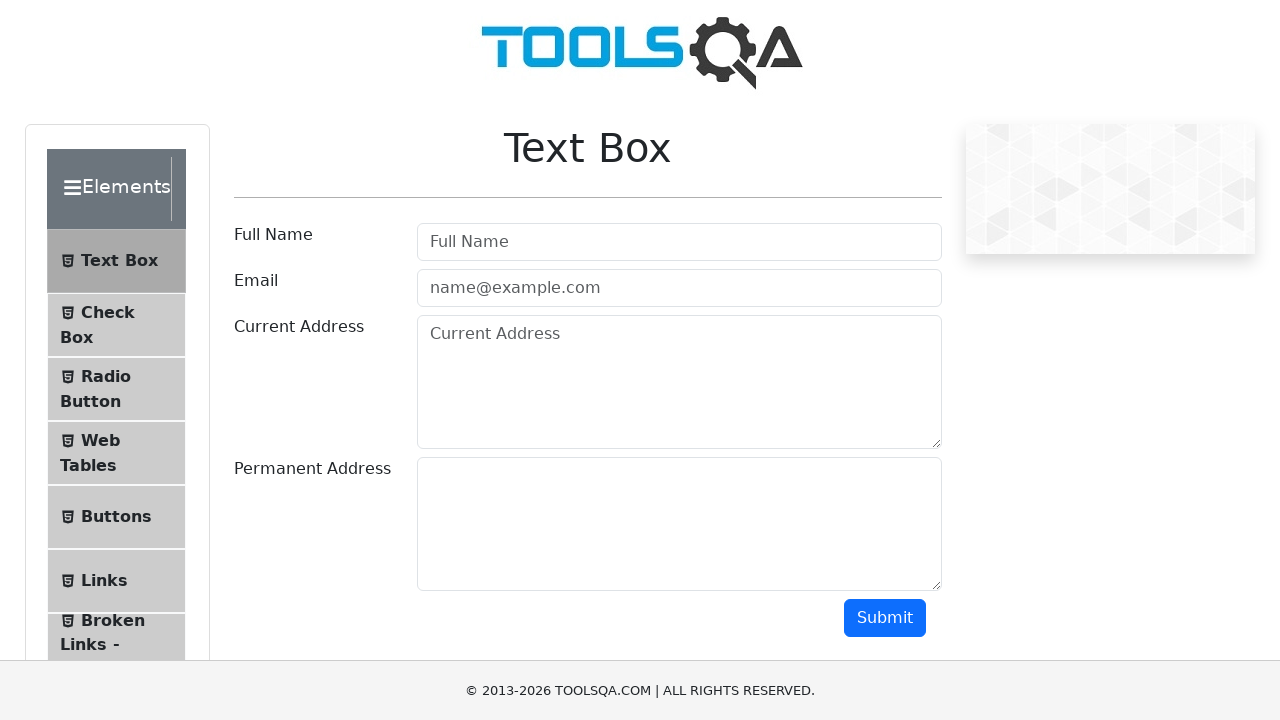

Filled full name field with 'Jonas' on #userName
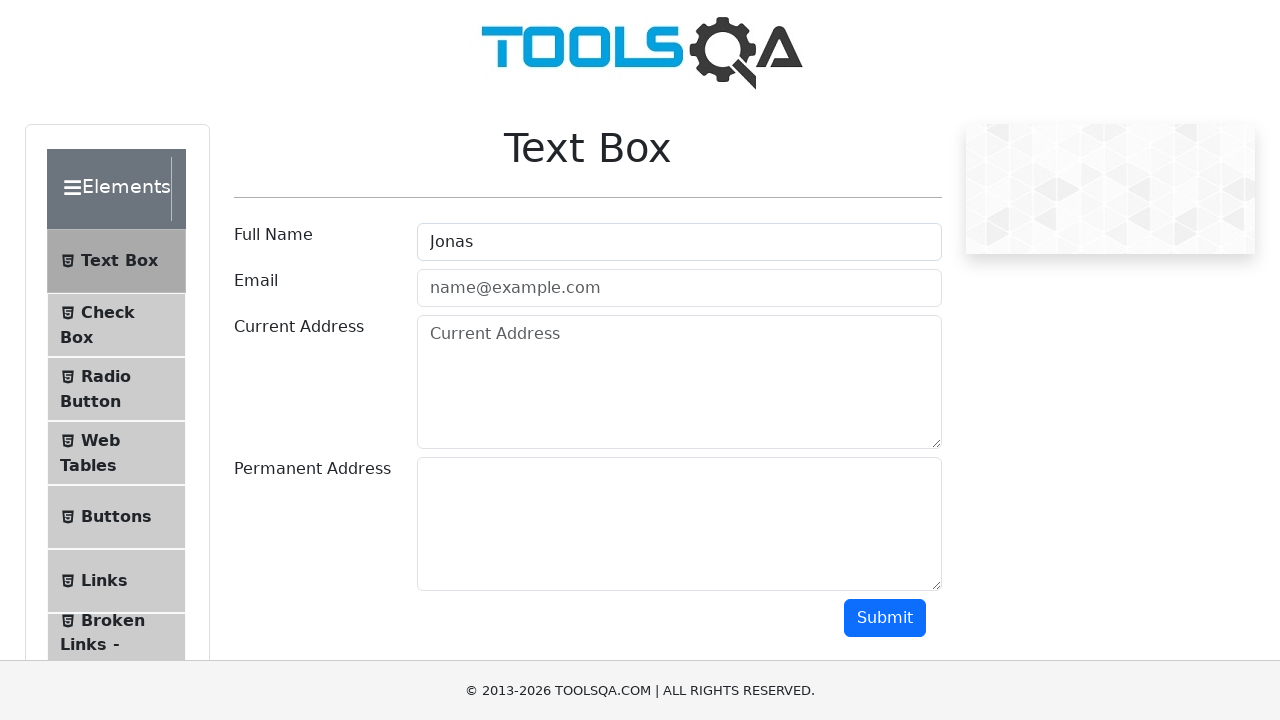

Filled email field with 'jonas@jonas.lt' on #userEmail
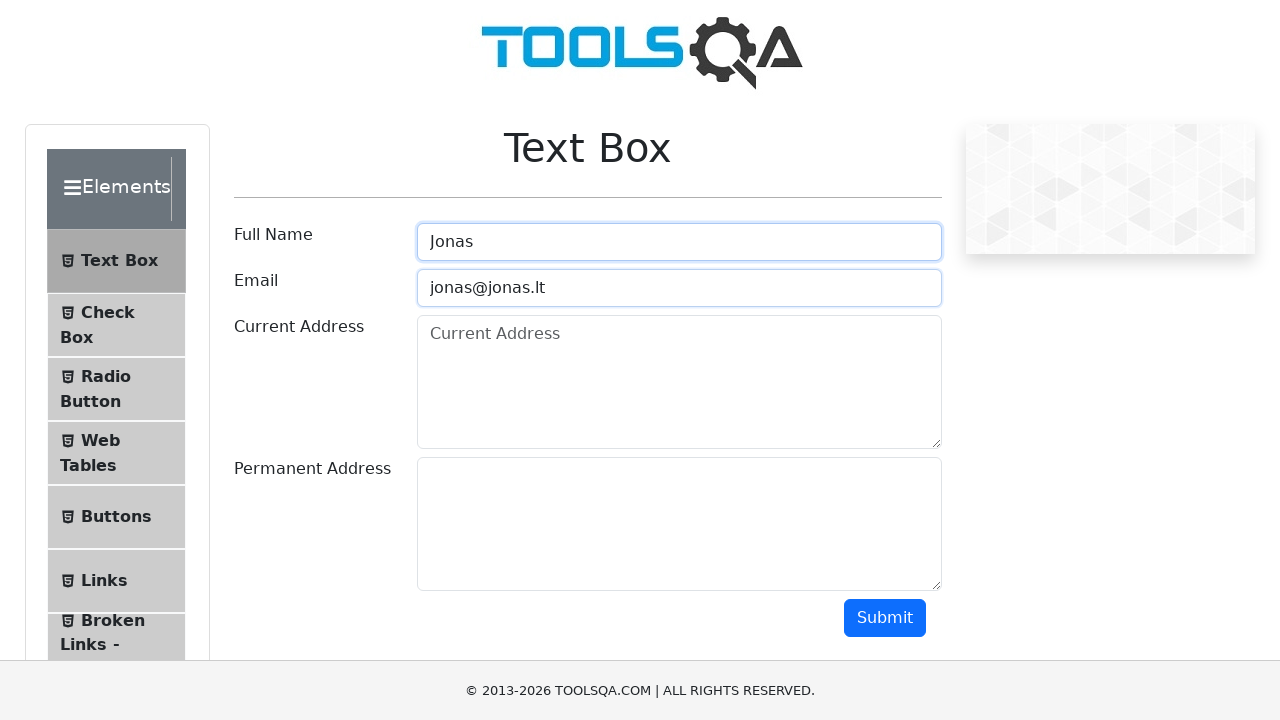

Clicked submit button to submit the form at (885, 618) on #submit
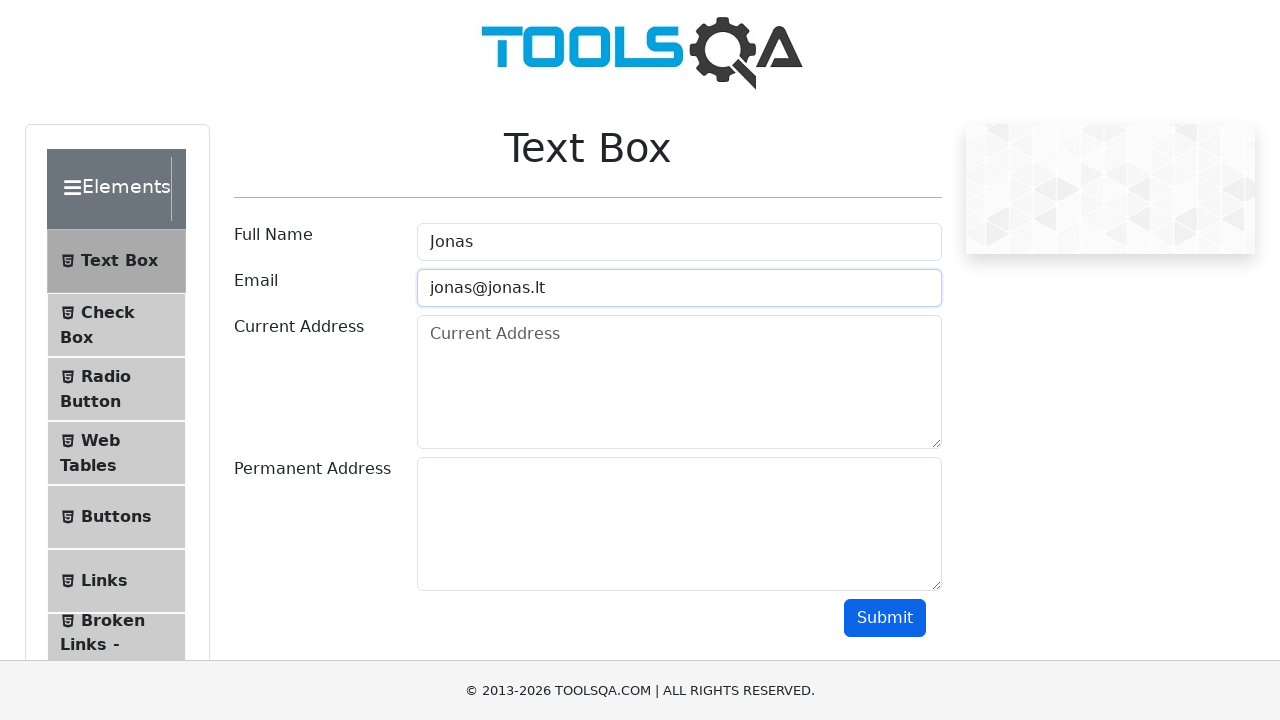

Output section loaded
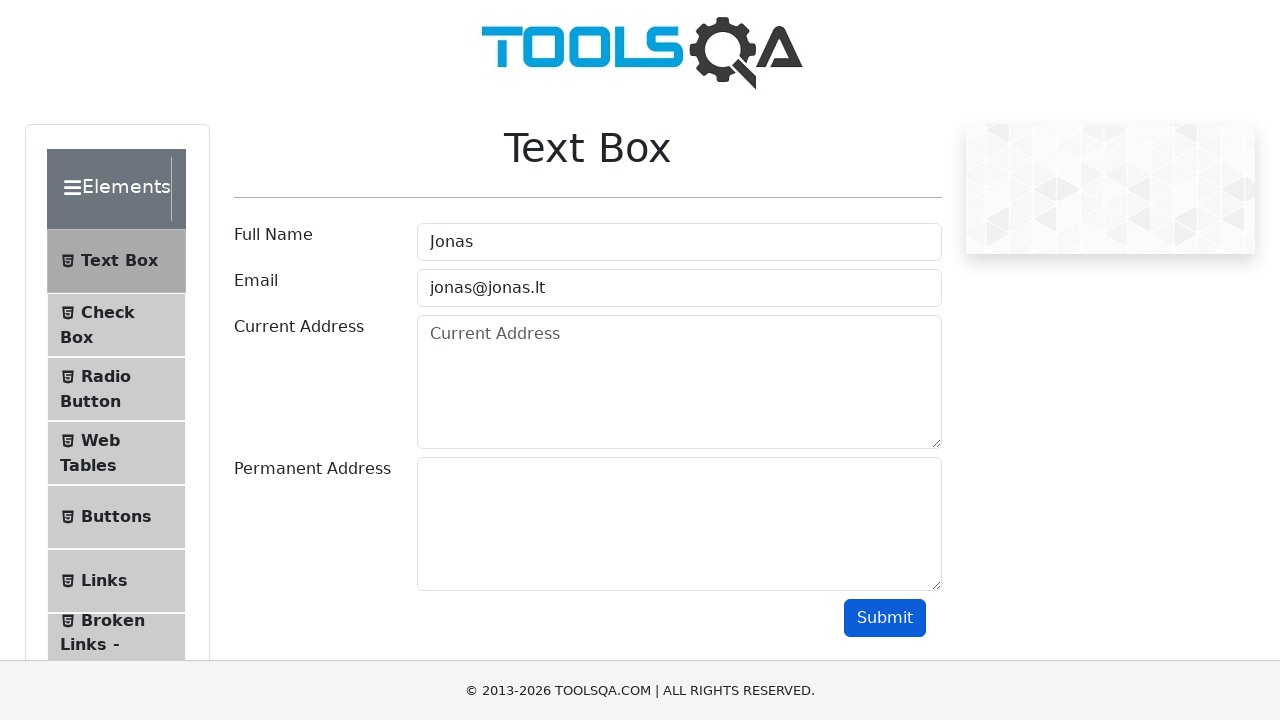

Verified full name 'Jonas' appears in output
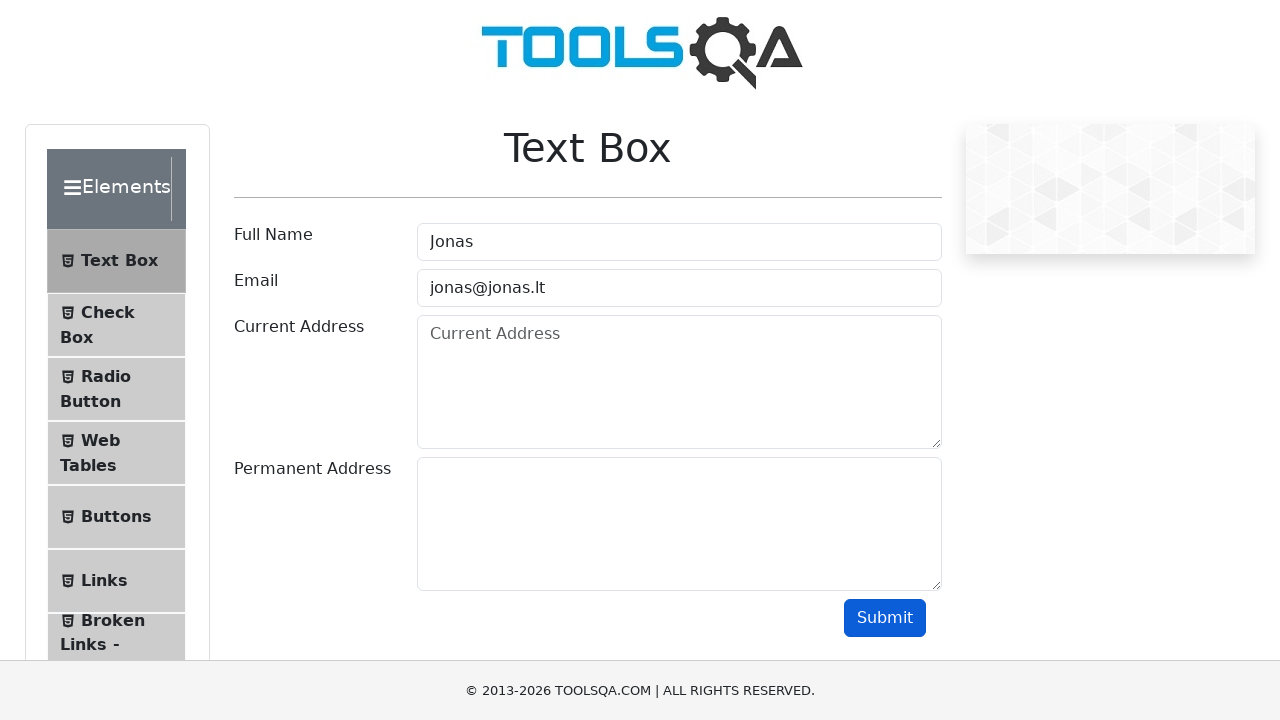

Verified email 'jonas@jonas.lt' appears in output
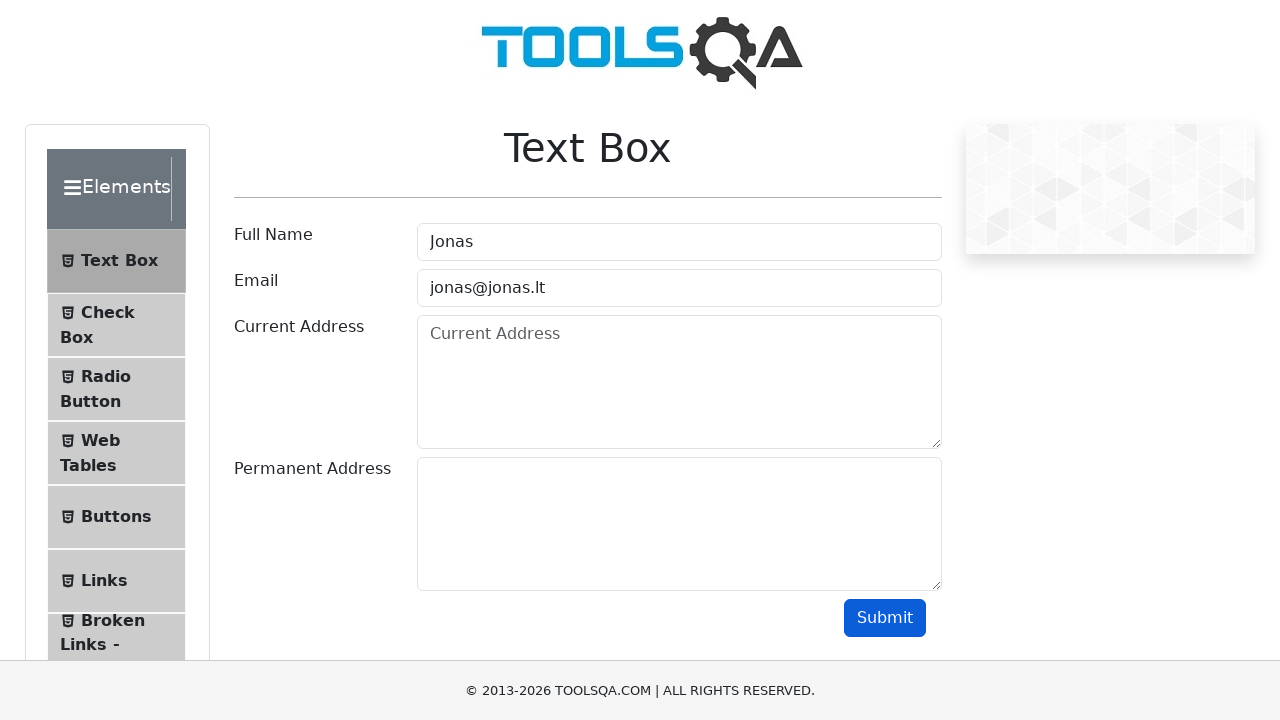

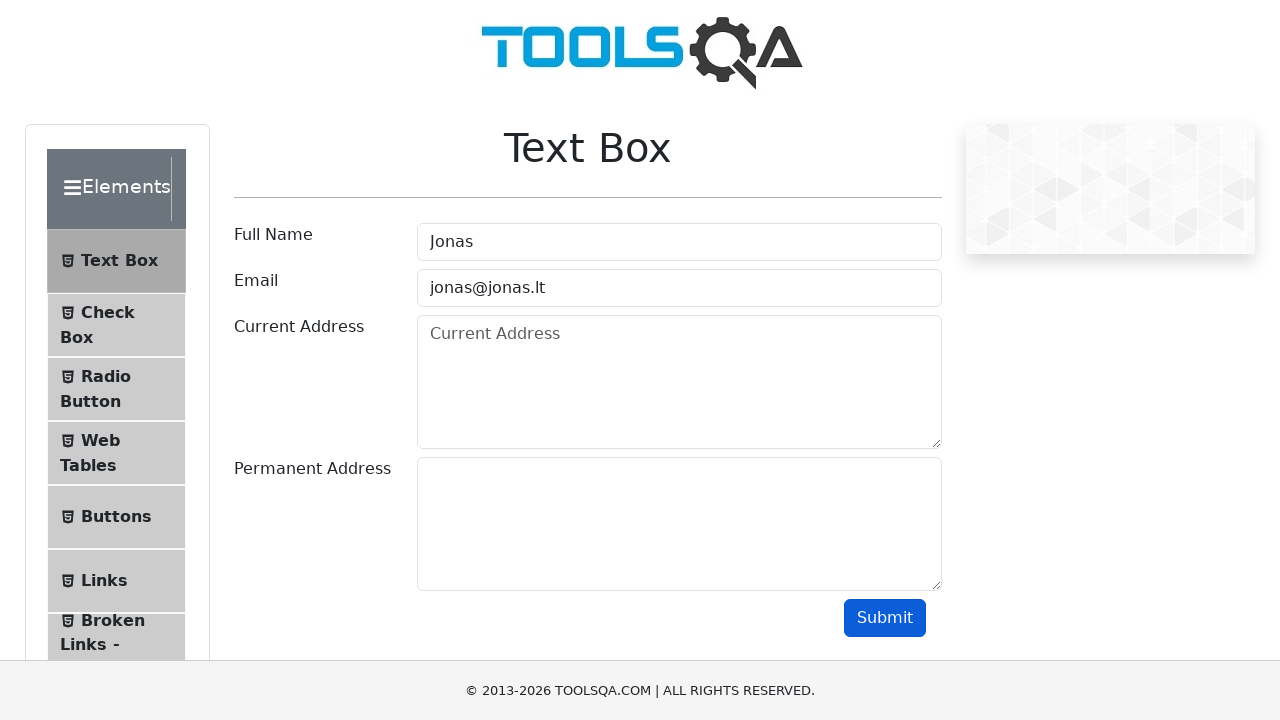